Tests JavaScript alert handling by triggering a prompt dialog, entering text, and verifying the text appears on the page

Starting URL: https://www.lambdatest.com/selenium-playground/javascript-alert-box-demo

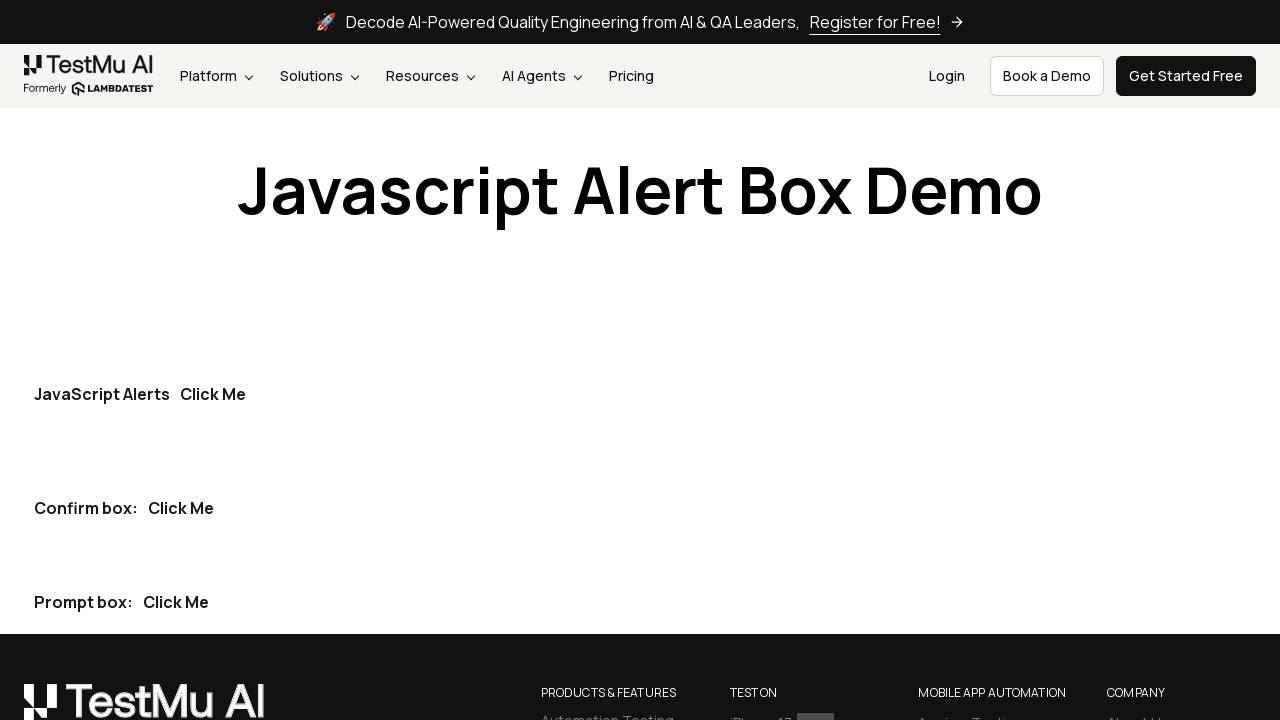

Set up dialog handler to accept prompt with text 'Hello'
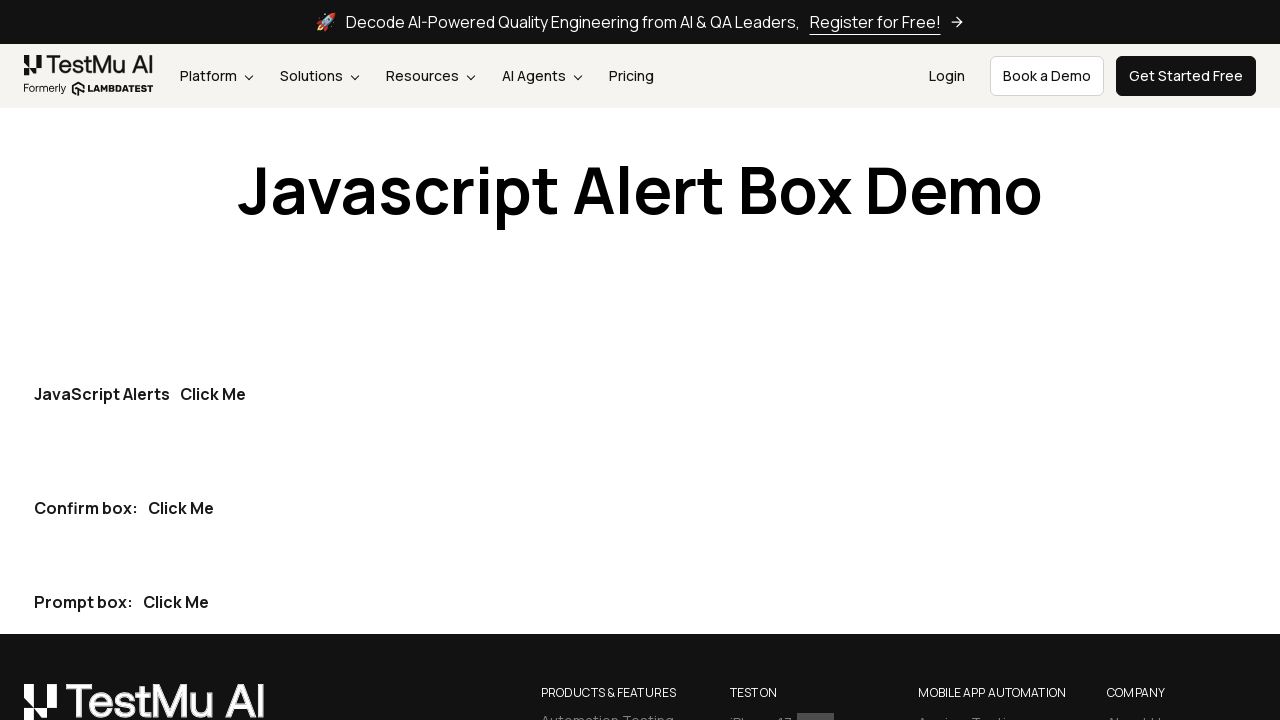

Clicked the third 'Click Me' button to trigger prompt dialog at (176, 602) on button:has-text('Click Me') >> nth=2
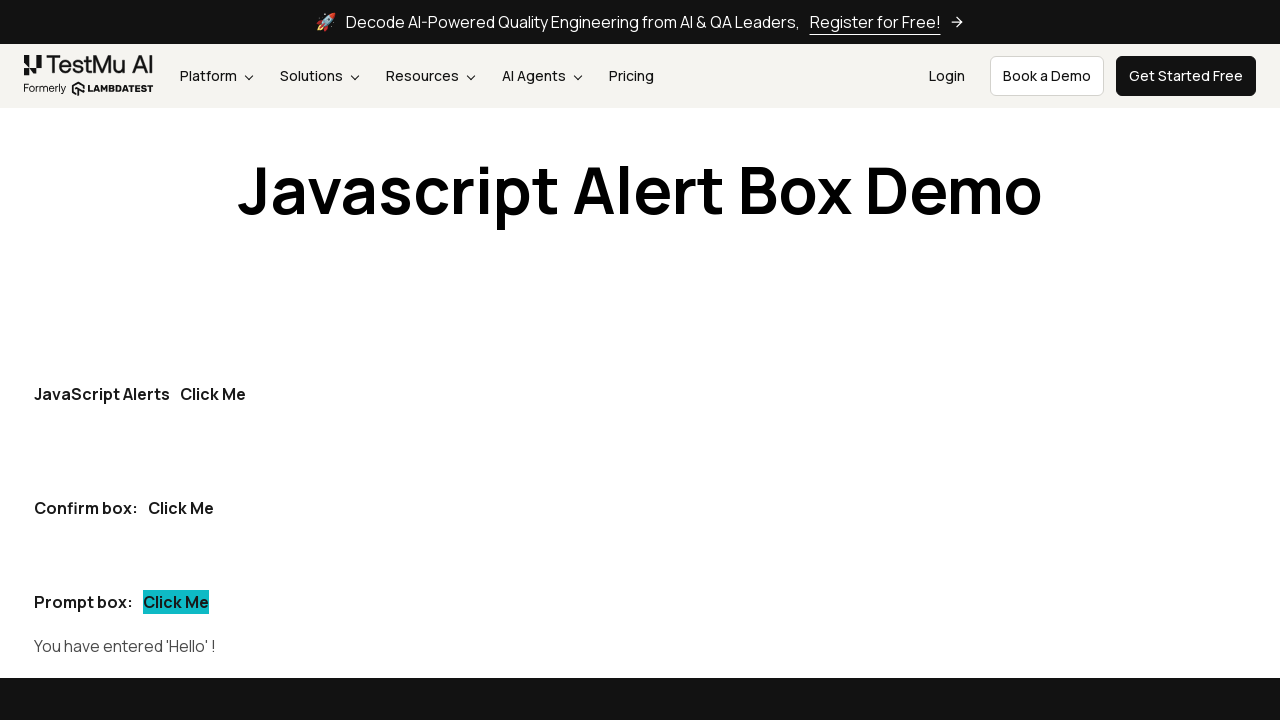

Verified that 'Hello' appears in the prompt demo result
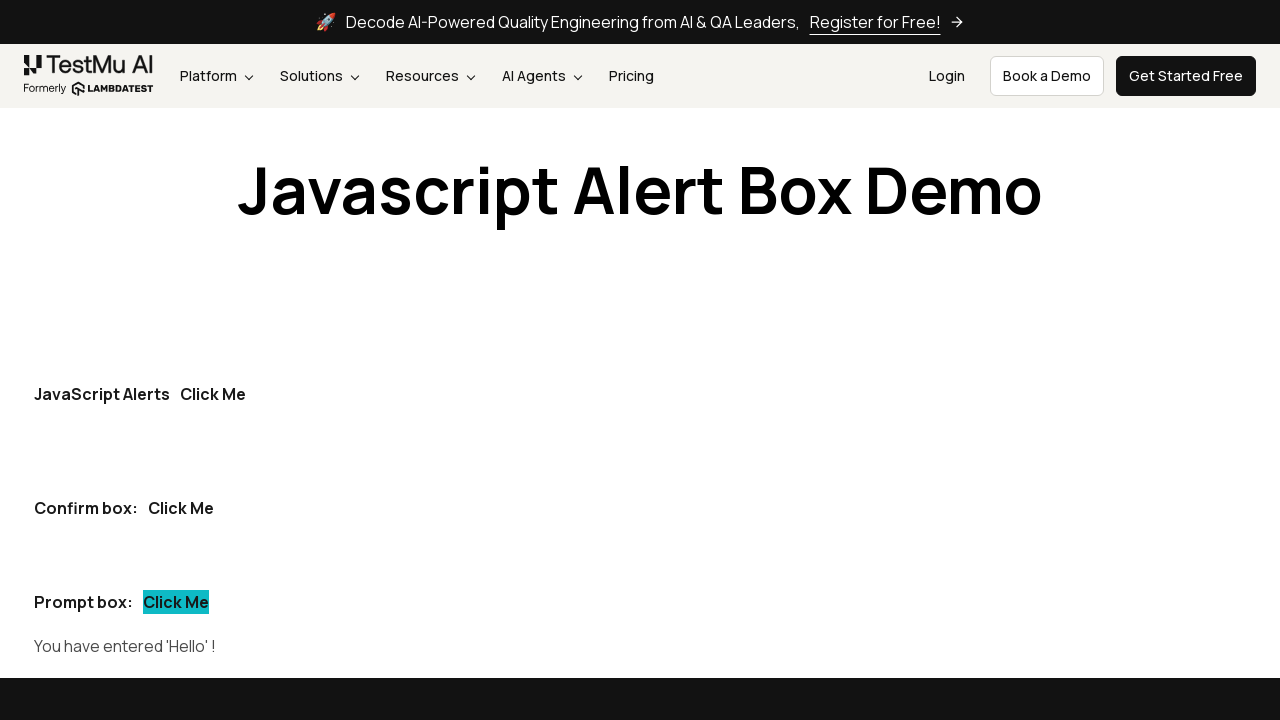

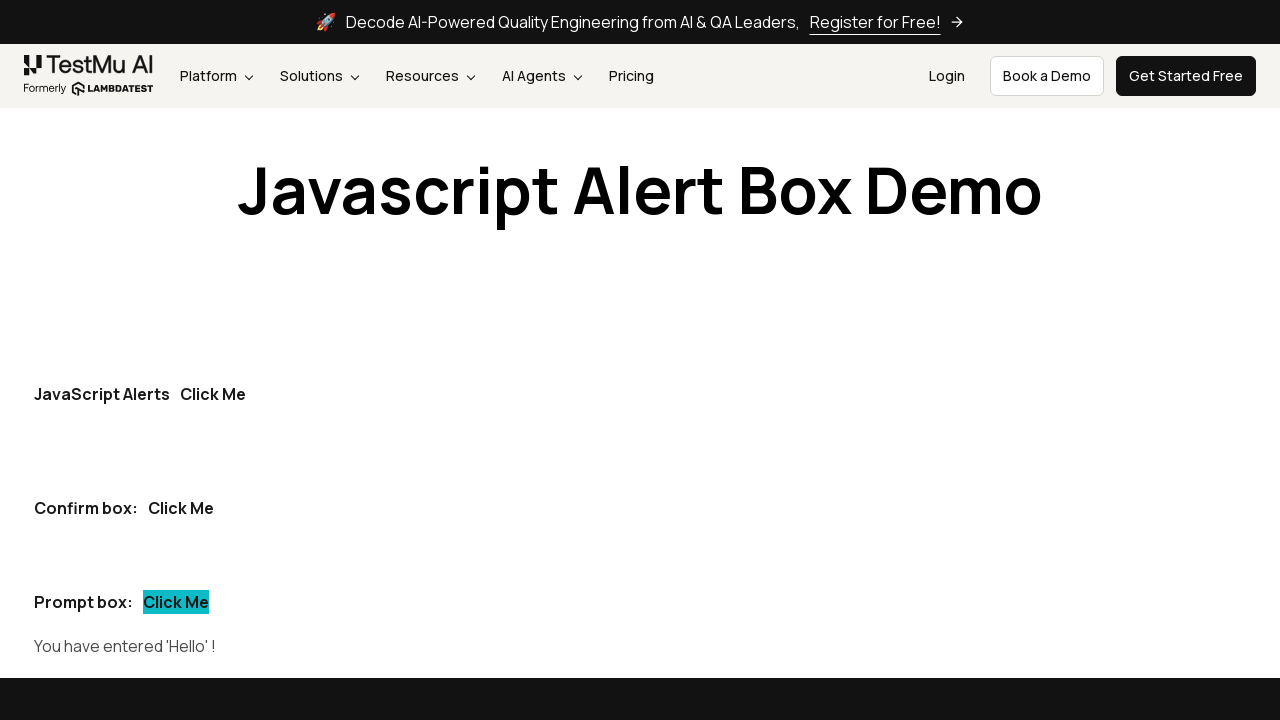